Tests that registration fails when password and repeated password don't match, verifying the appropriate error message is displayed.

Starting URL: http://parabank.parasoft.com/parabank/register.htm

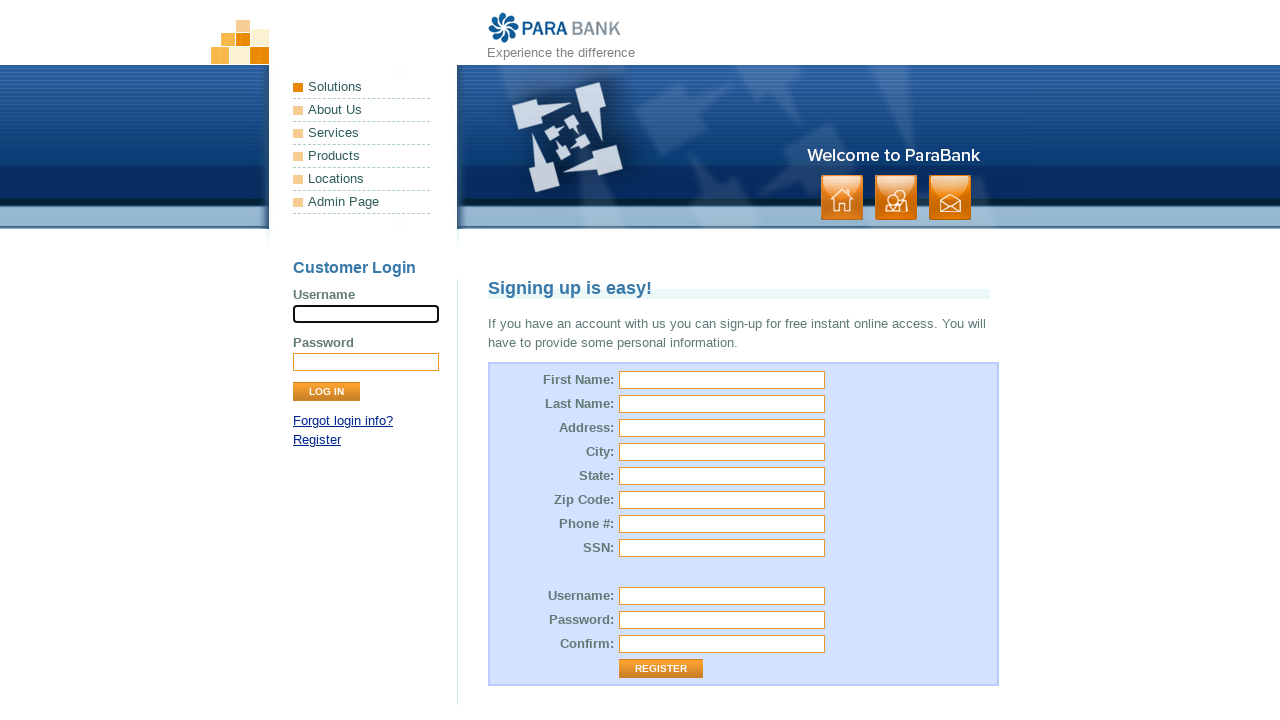

Filled first name field with 'Jan' on input#customer\.firstName
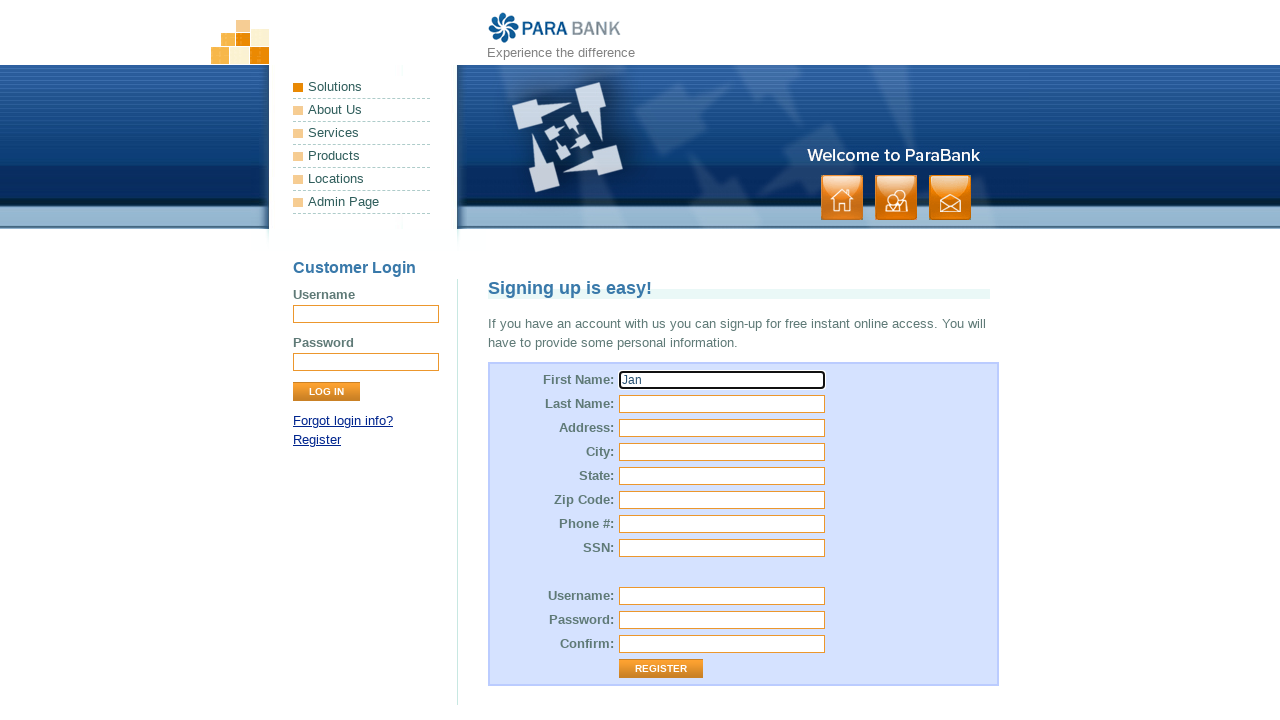

Filled last name field with 'Banan' on input#customer\.lastName
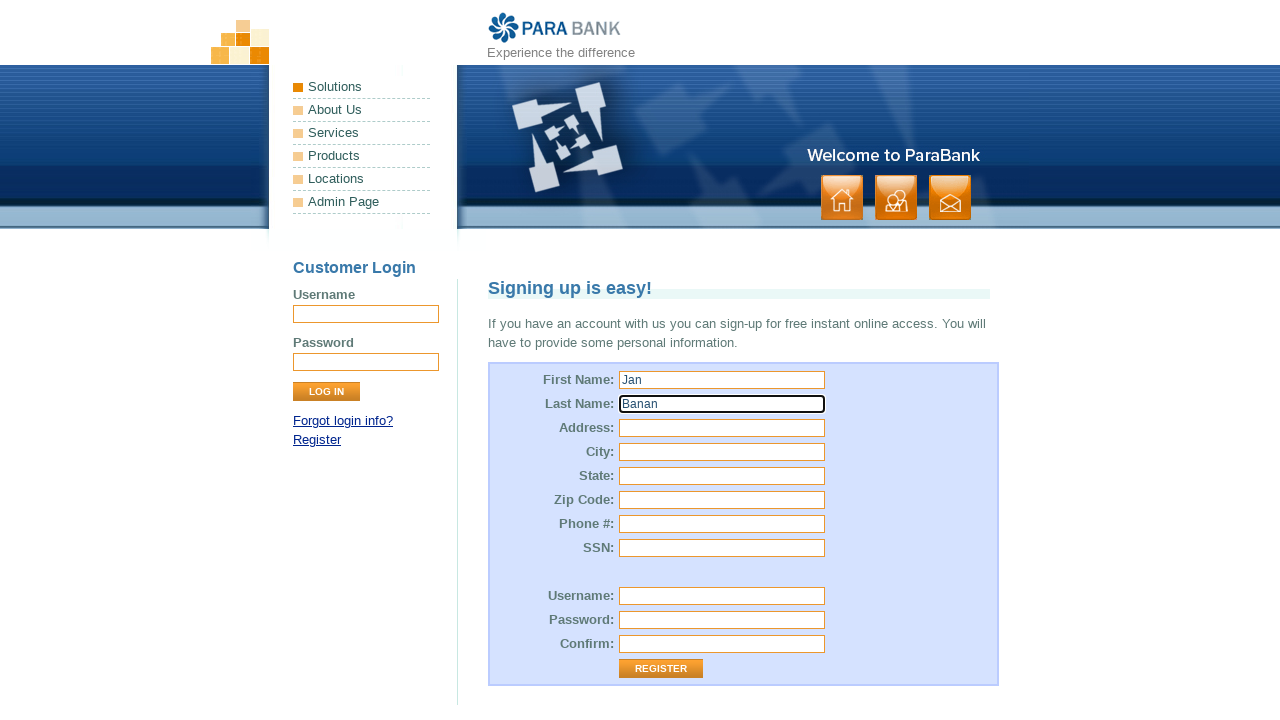

Filled street address field with 'Aleje' on input#customer\.address\.street
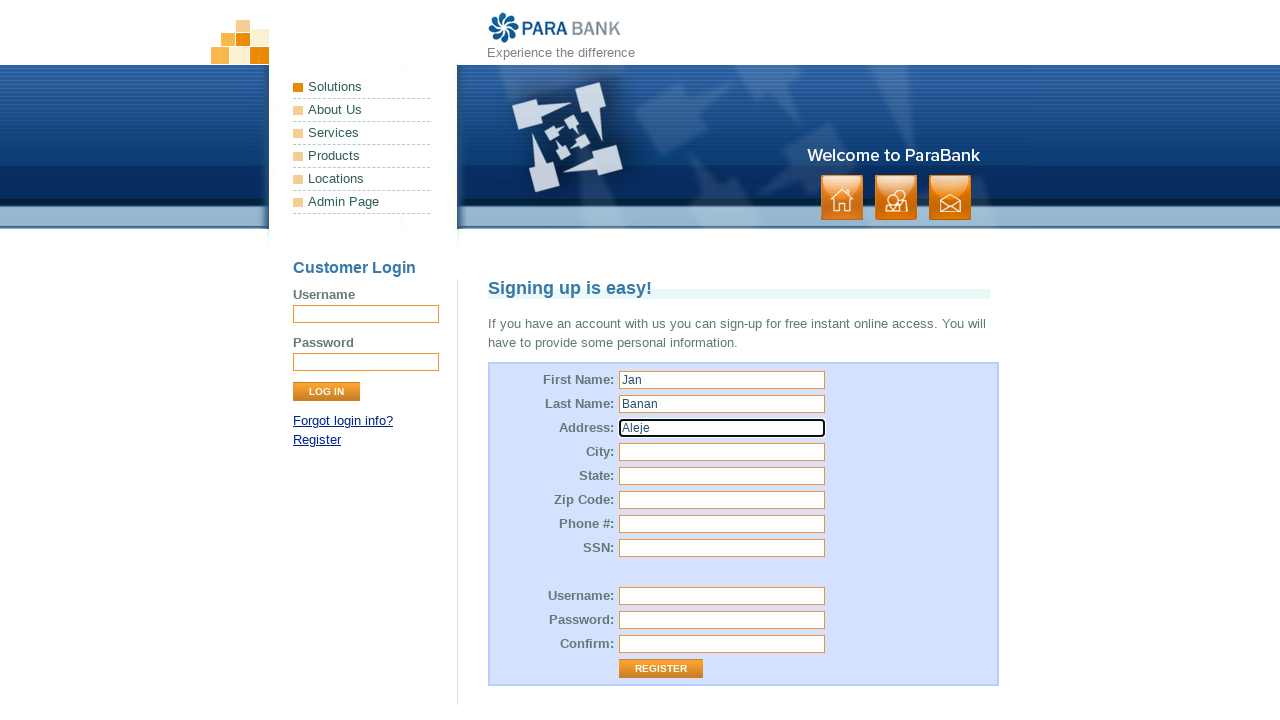

Filled city field with 'Kraków' on input#customer\.address\.city
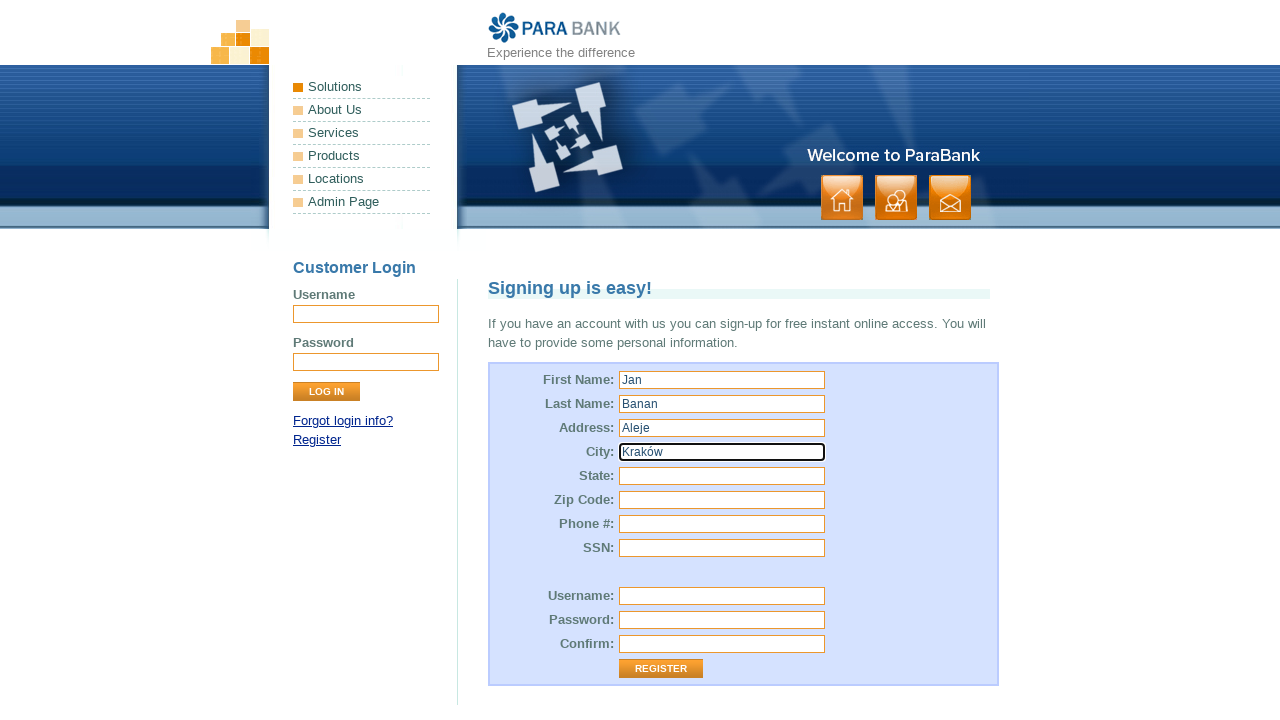

Filled state field with 'Małopolskie' on input#customer\.address\.state
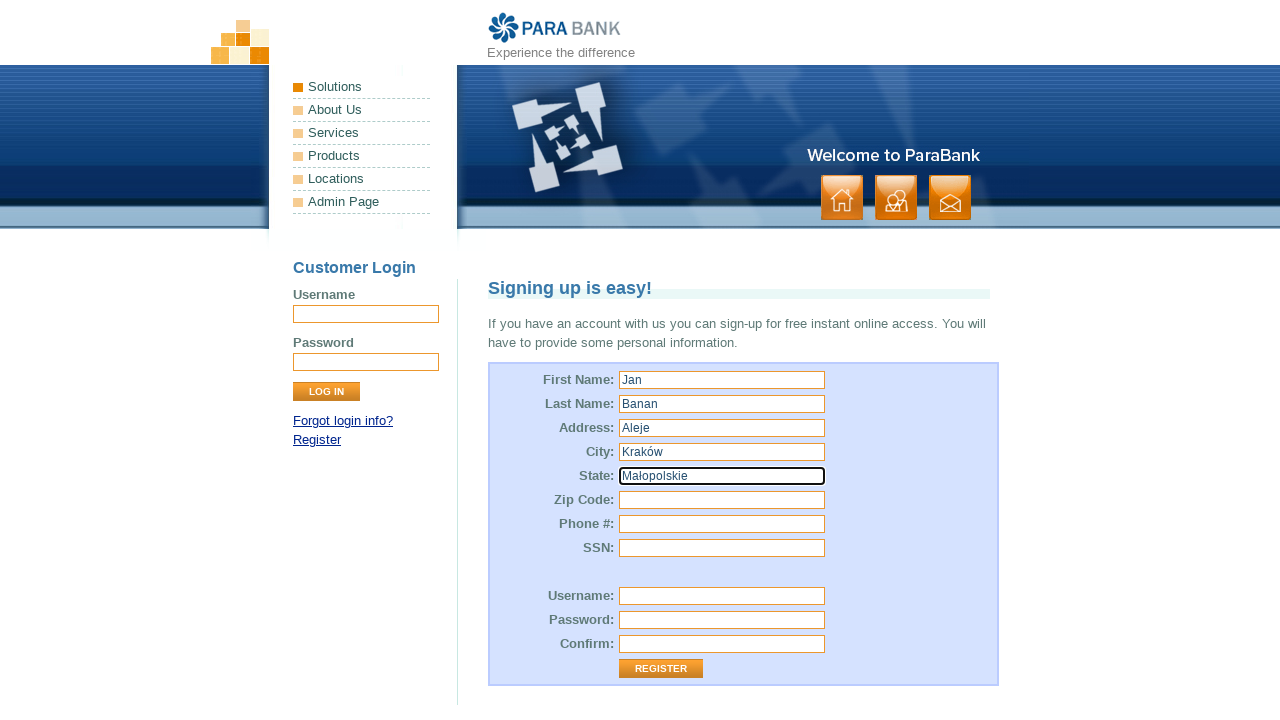

Filled zip code field with '31-789' on input#customer\.address\.zipCode
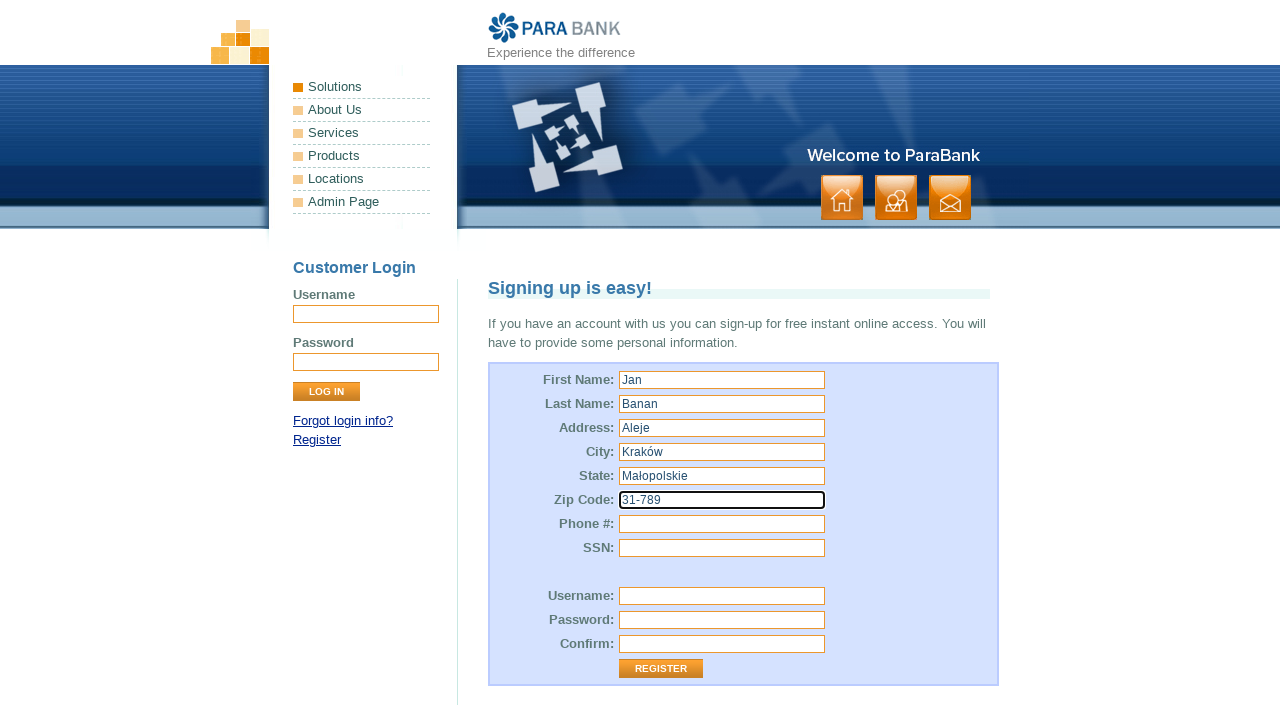

Filled SSN field with '98765432' on input#customer\.ssn
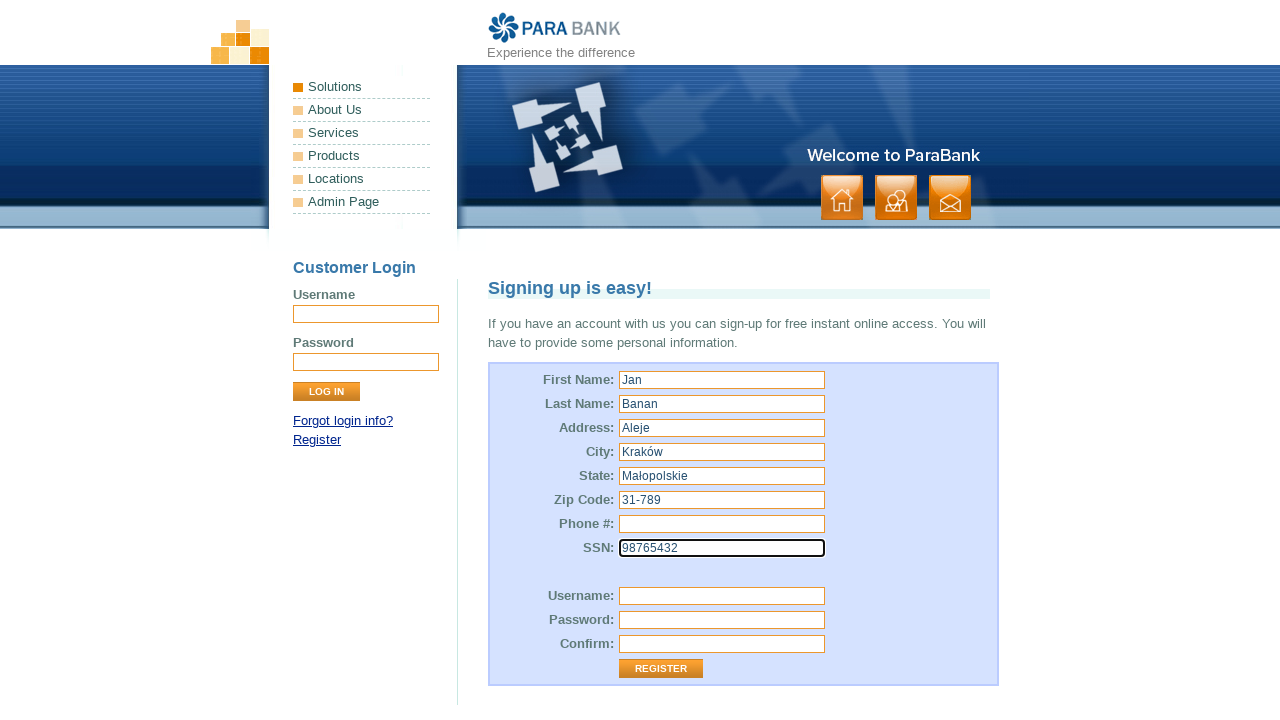

Filled username field with 'testuser8m2beata' on input#customer\.username
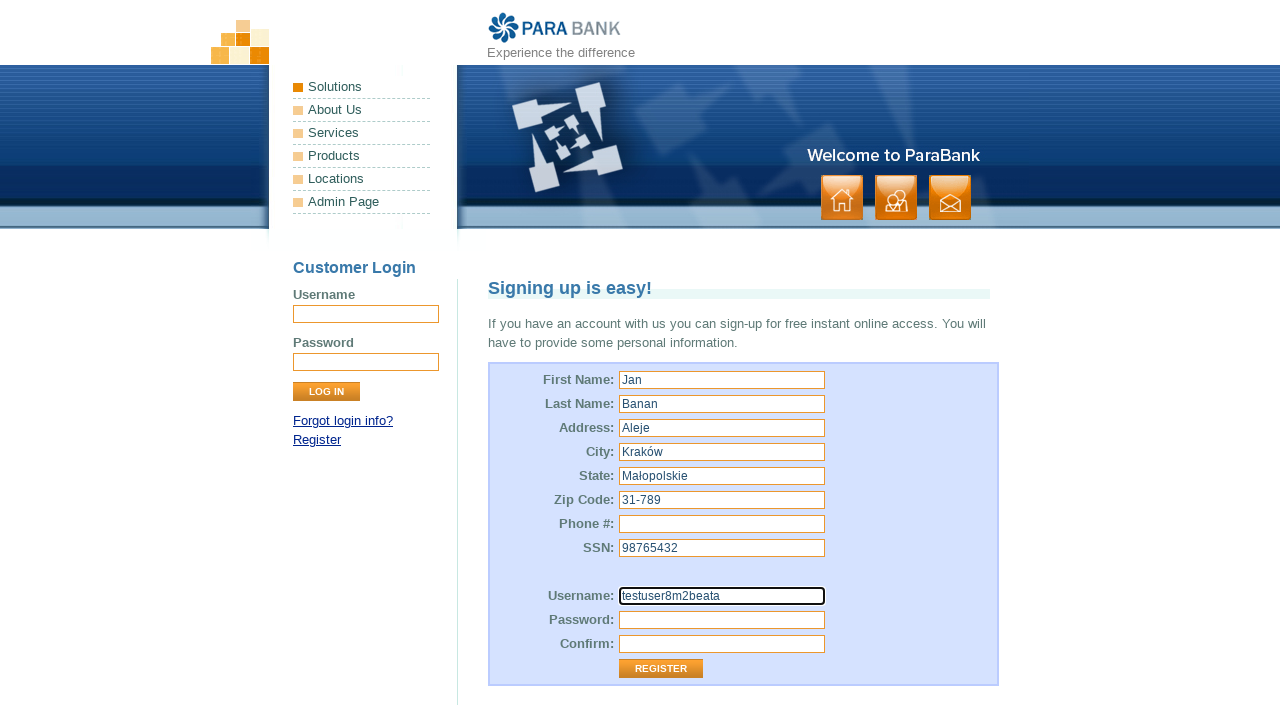

Filled password field with 'barbara123' on input#customer\.password
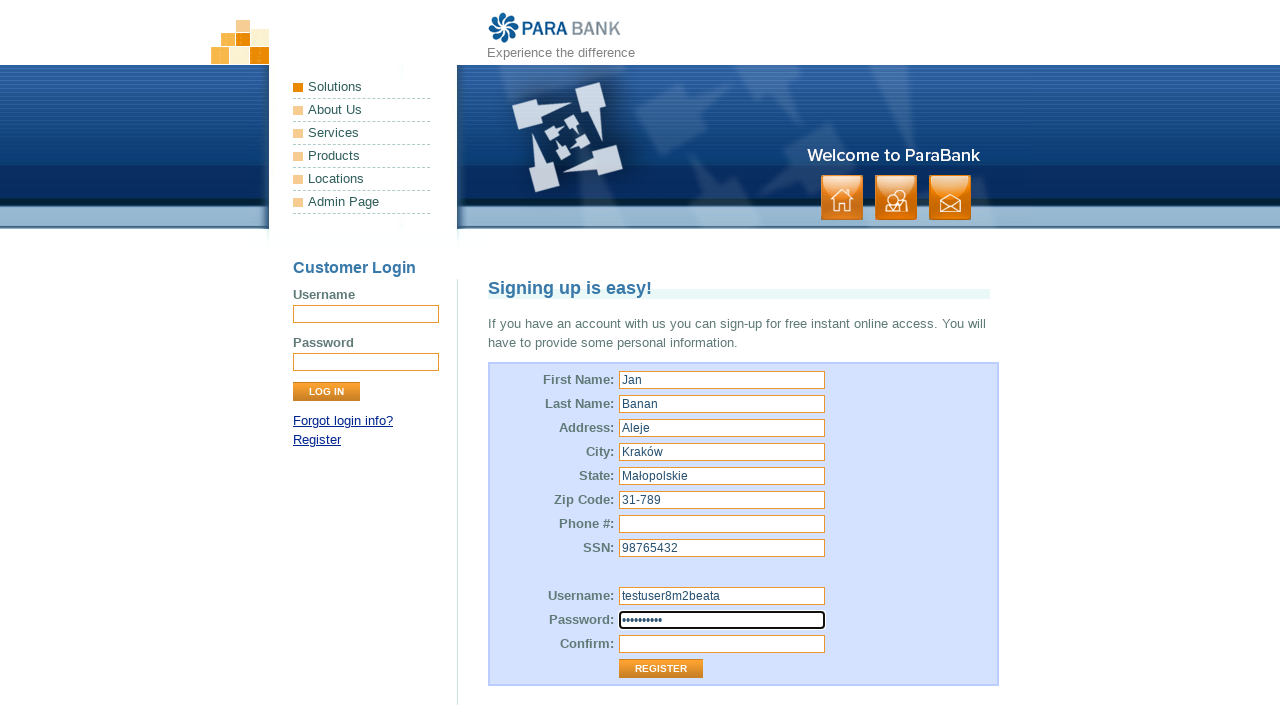

Filled repeated password field with 'barbara12' (intentionally different to trigger error) on input#repeatedPassword
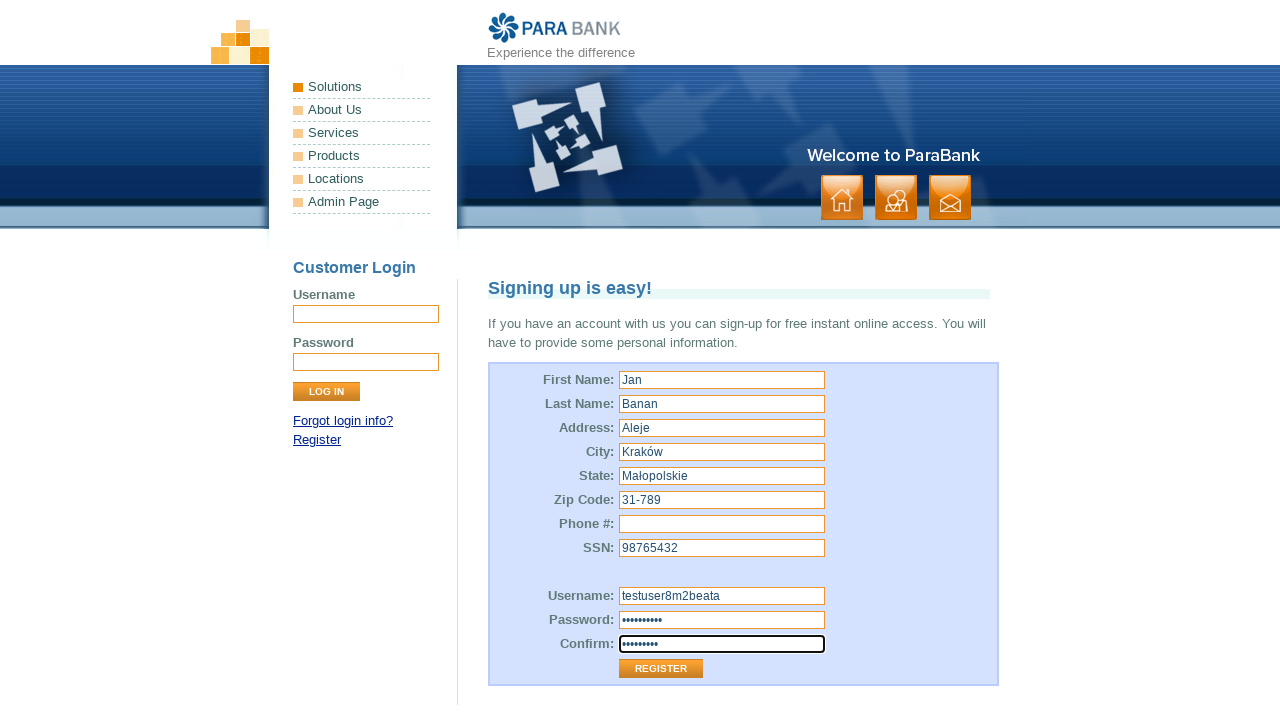

Clicked Register button to attempt registration at (661, 669) on input[value='Register']
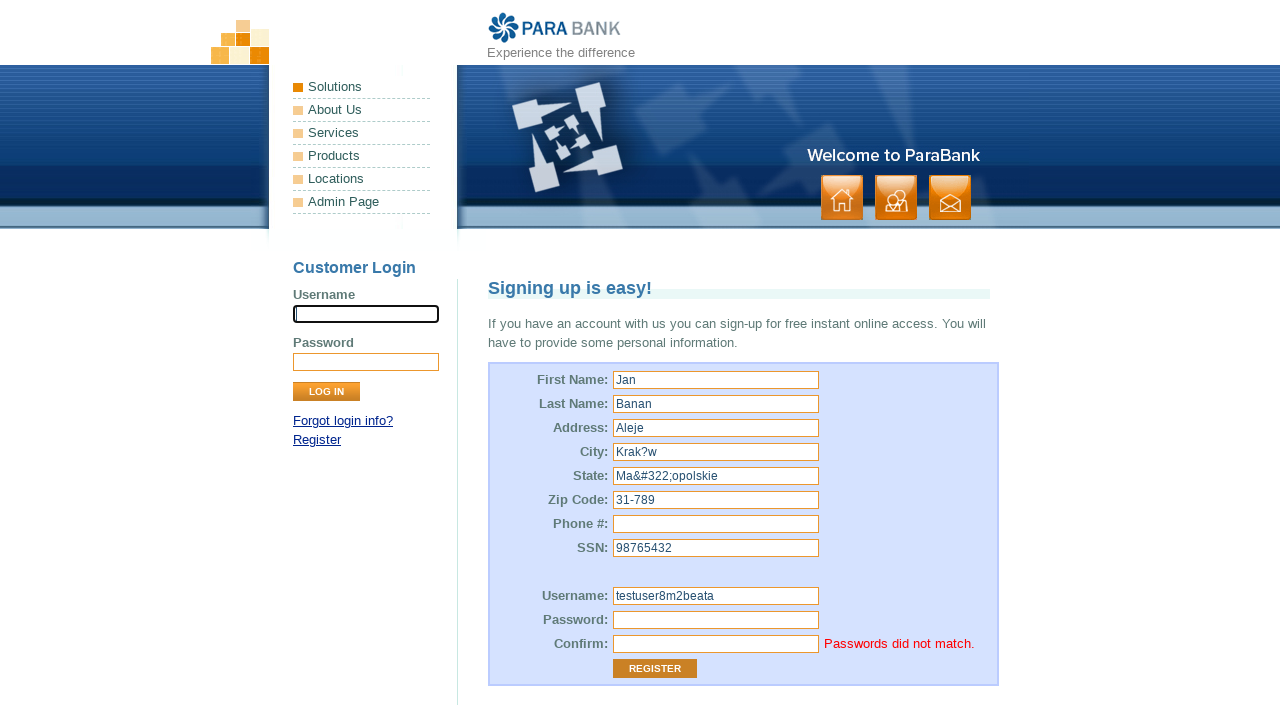

Waited for error message to appear
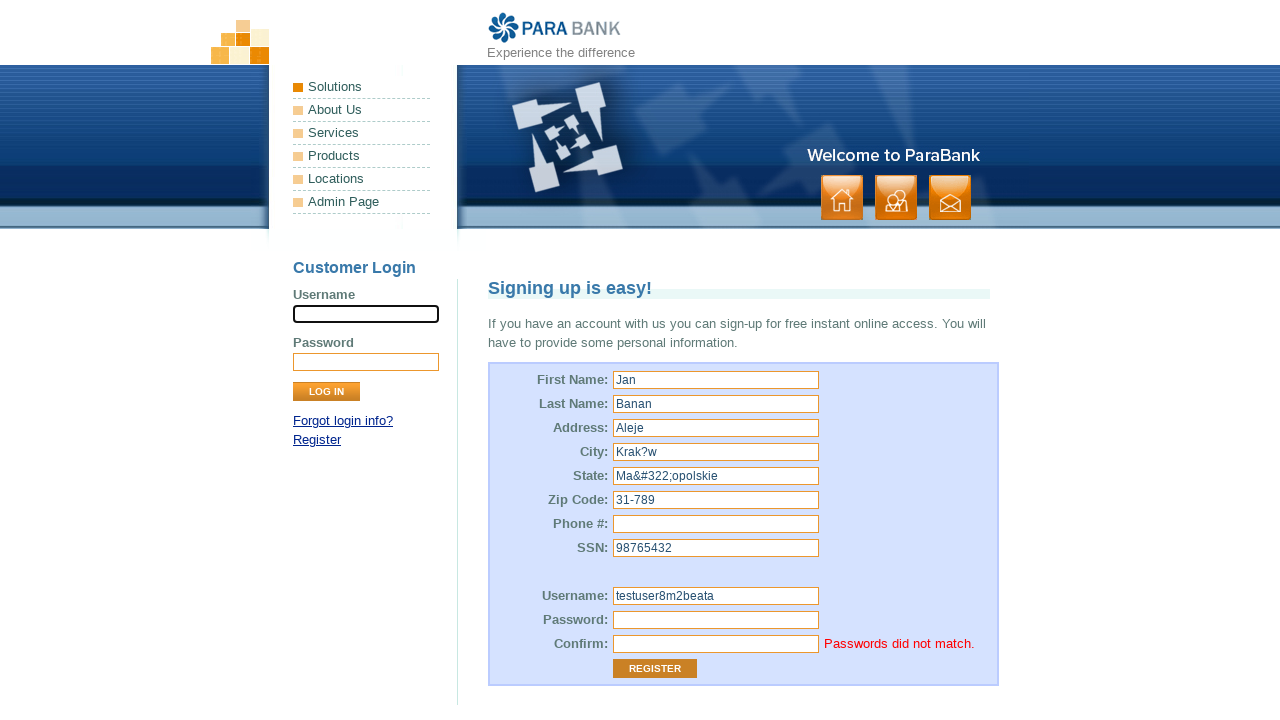

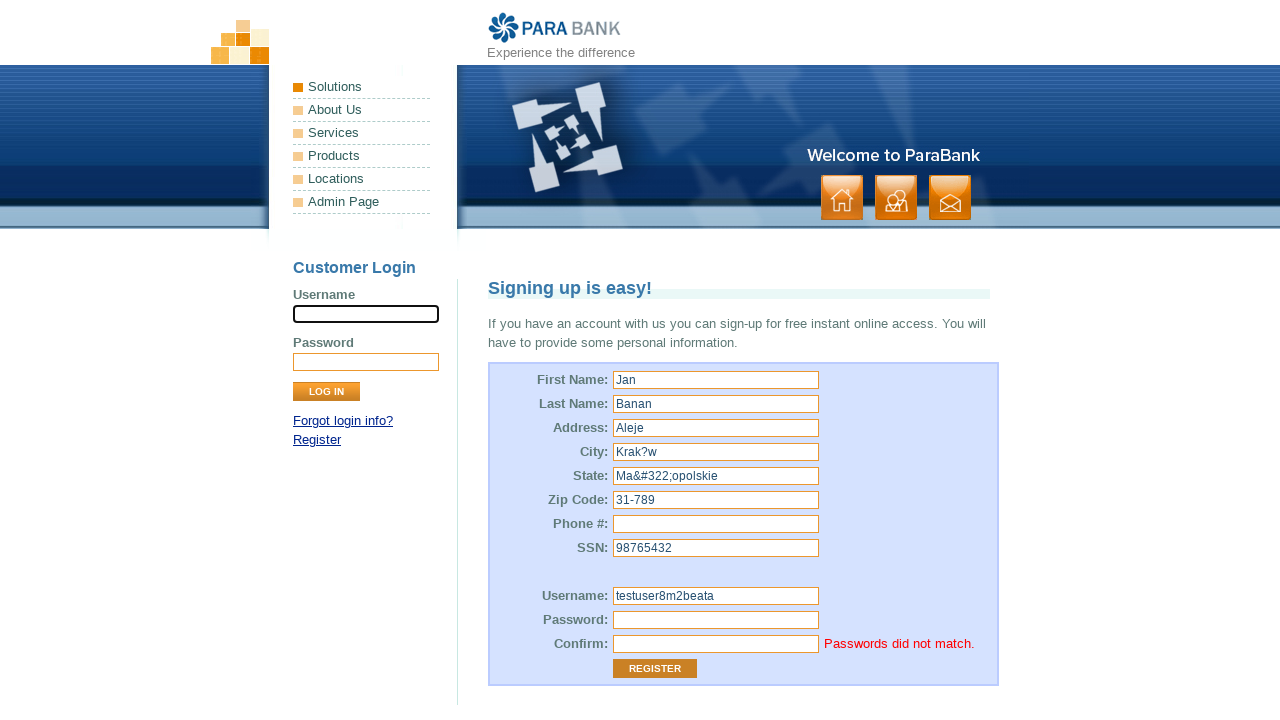